Scrolls directly to the bottom of a webpage using JavaScript

Starting URL: https://www.guru99.com/scroll-up-down-selenium-webdriver.html

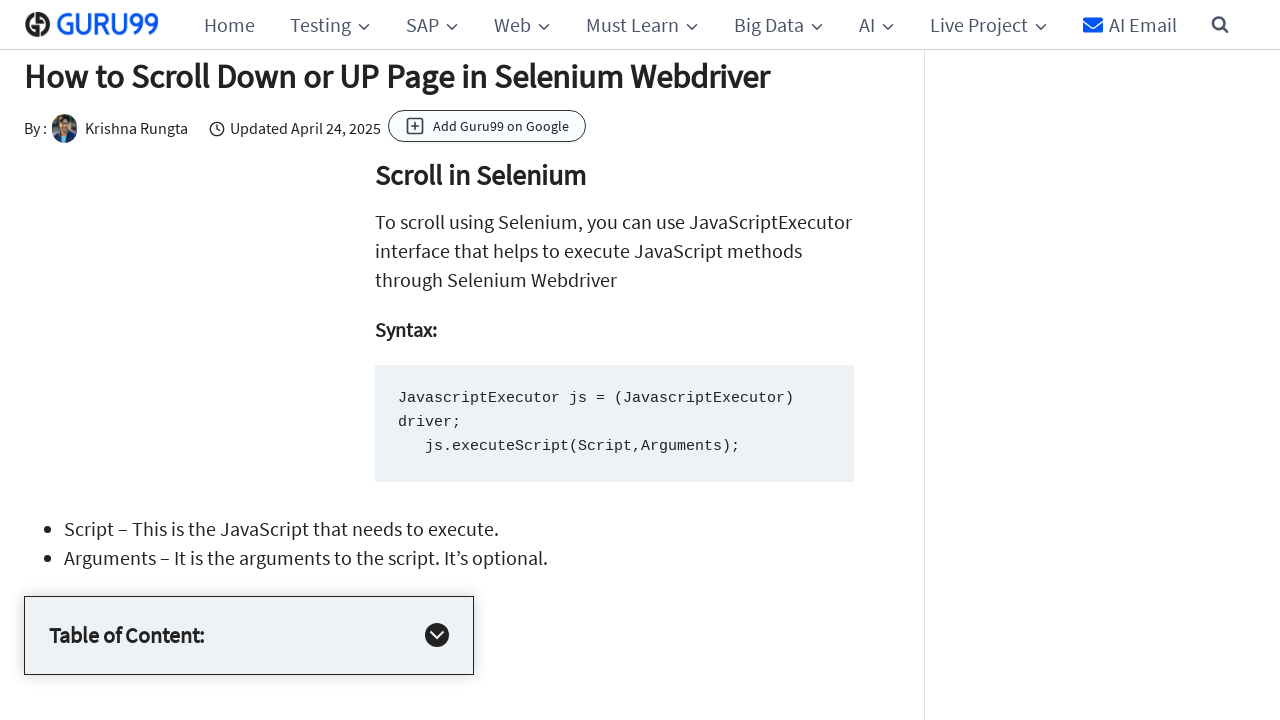

Navigated to Guru99 scroll test page
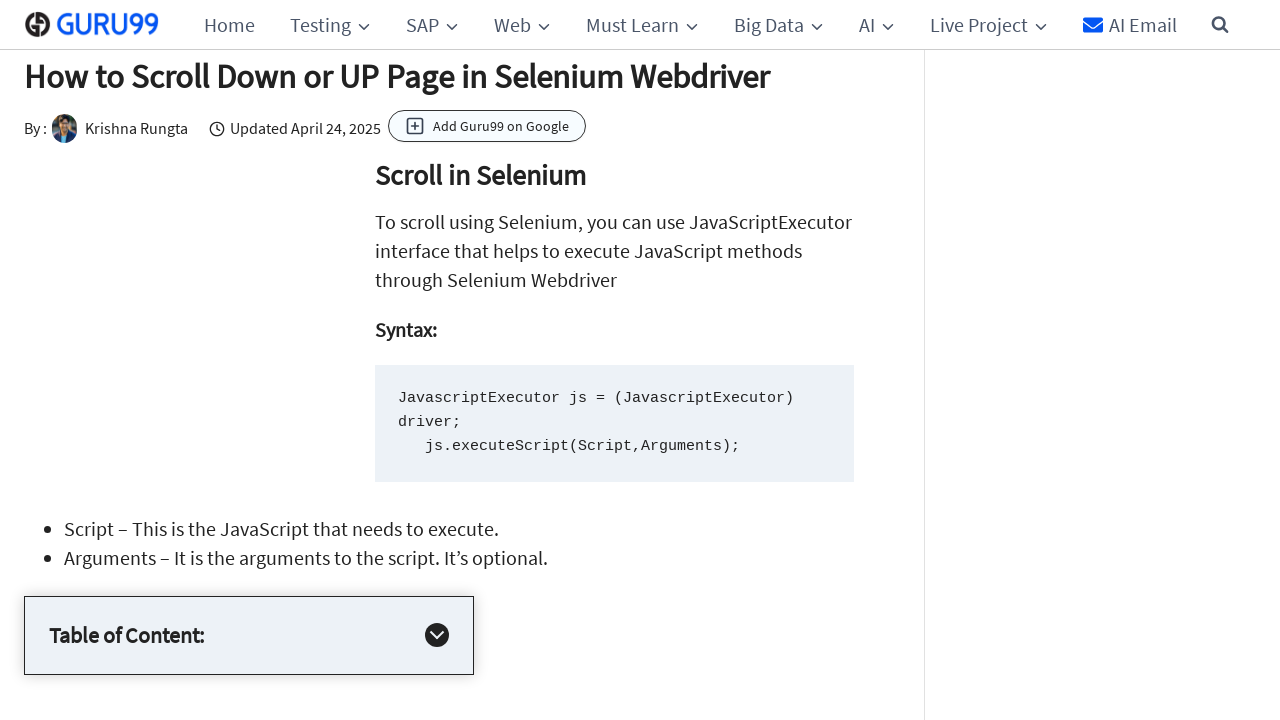

Executed JavaScript to scroll to bottom of page
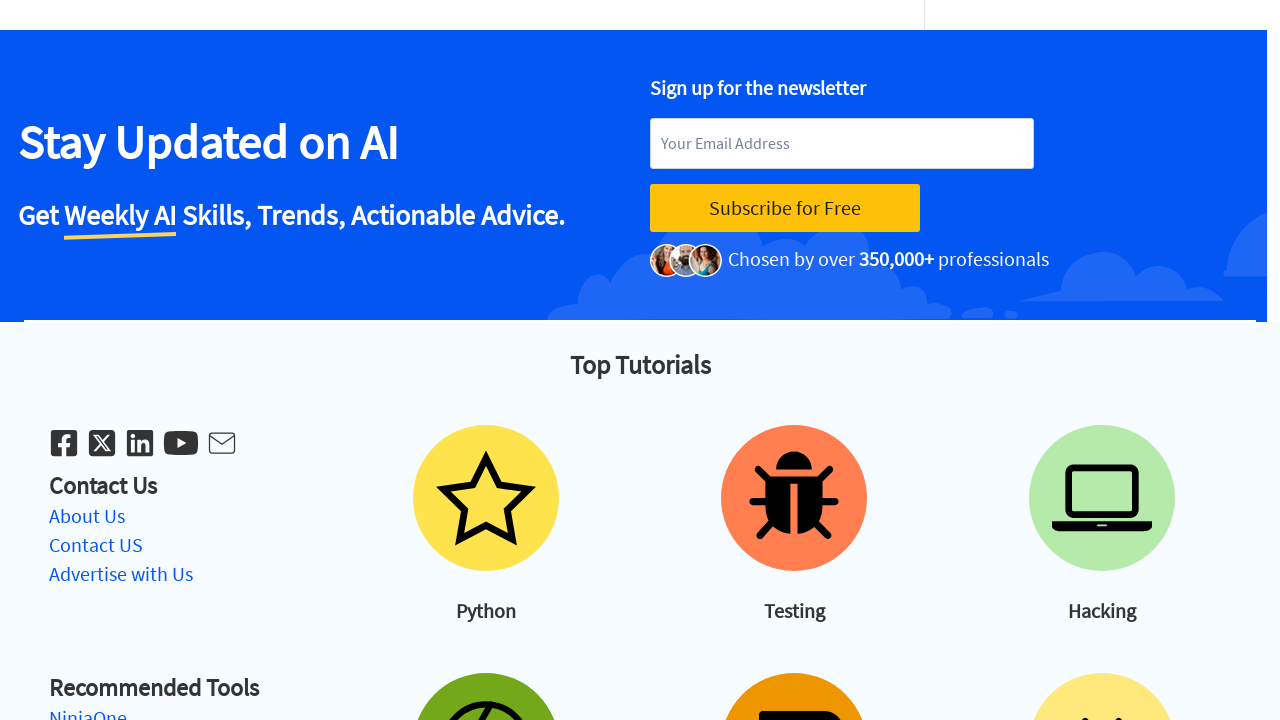

Waited 3 seconds for page content to settle
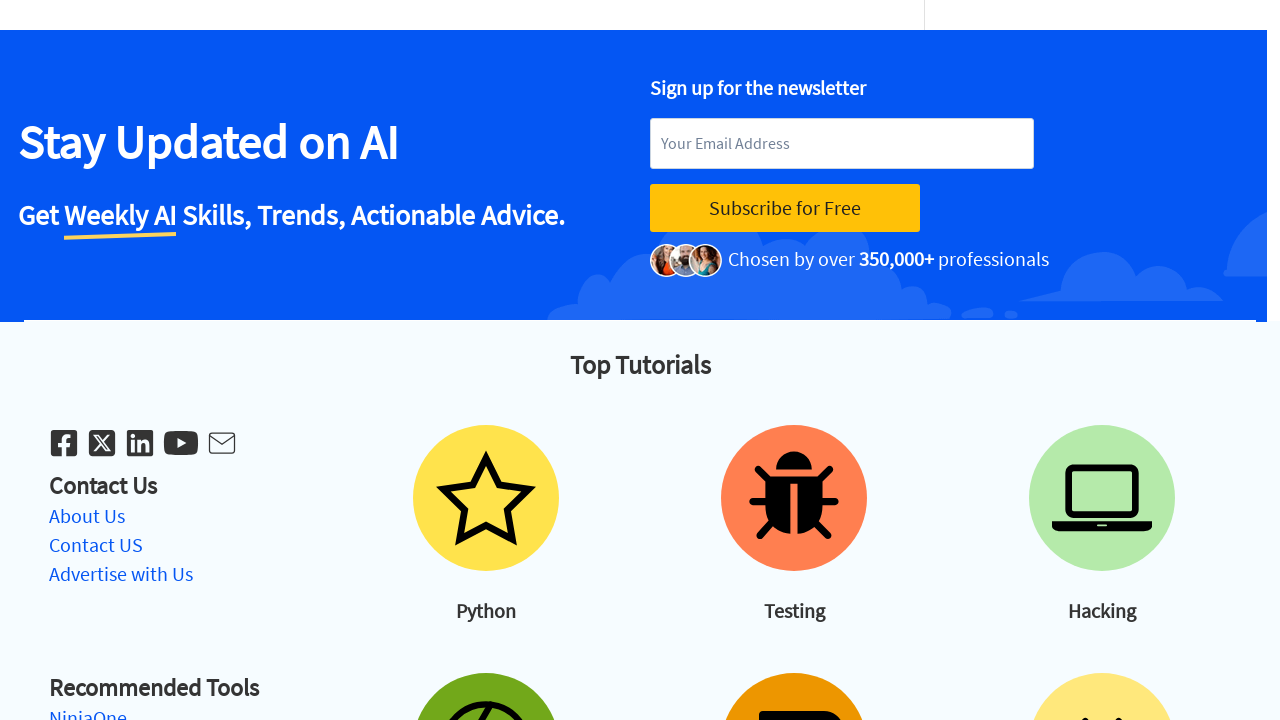

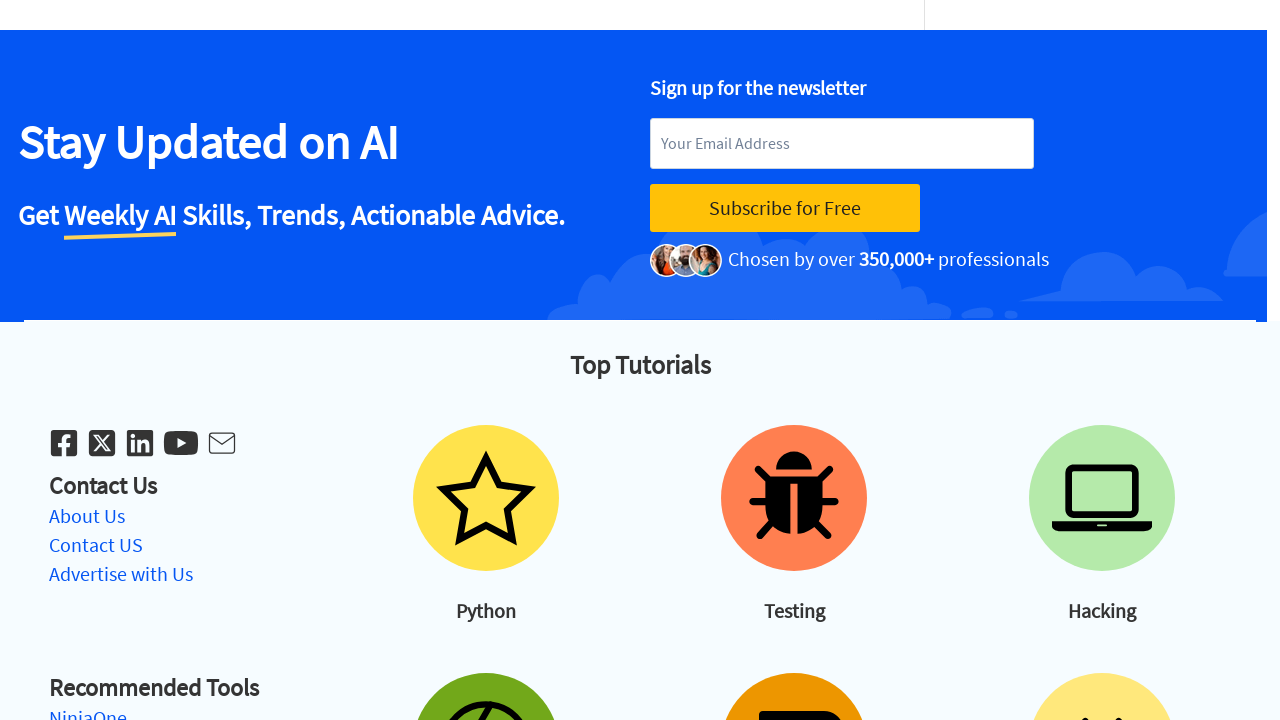